Clicks on the Products link and navigates to the products page

Starting URL: https://parabank.parasoft.com/parabank

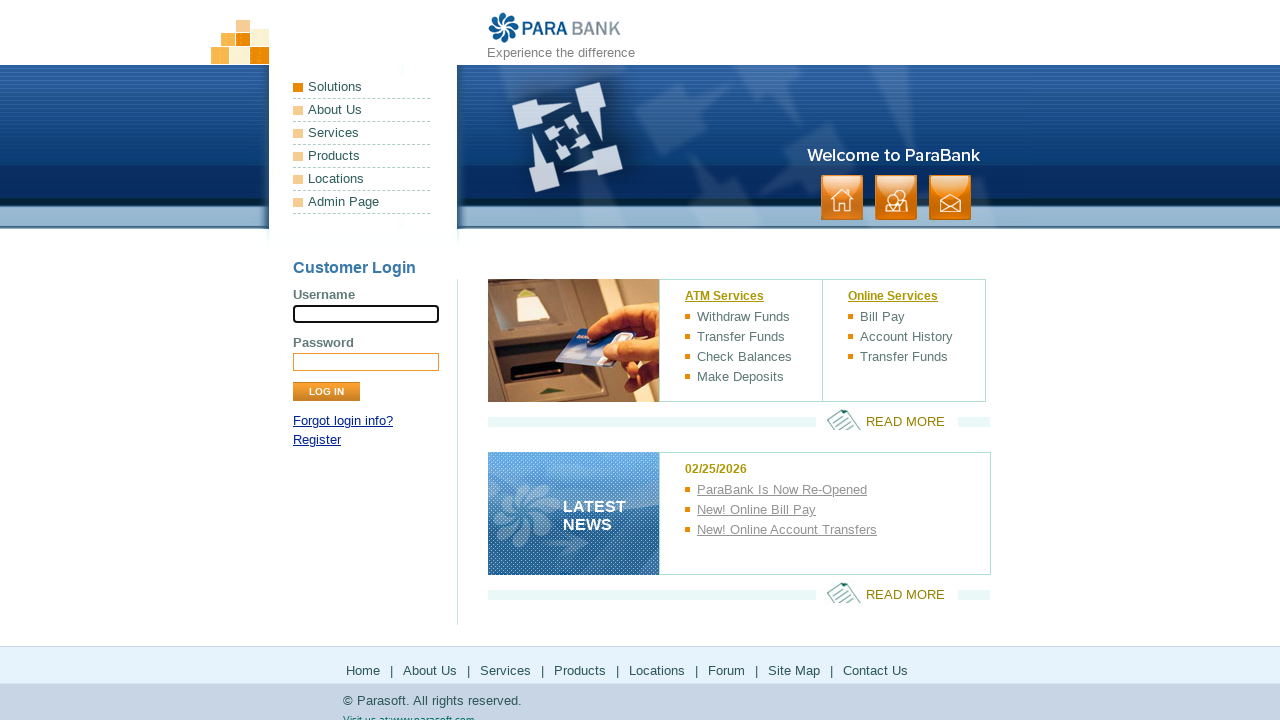

Clicked on the Products link at (362, 156) on xpath=/html/body/div[1]/div[2]/ul[1]/li[4]/a
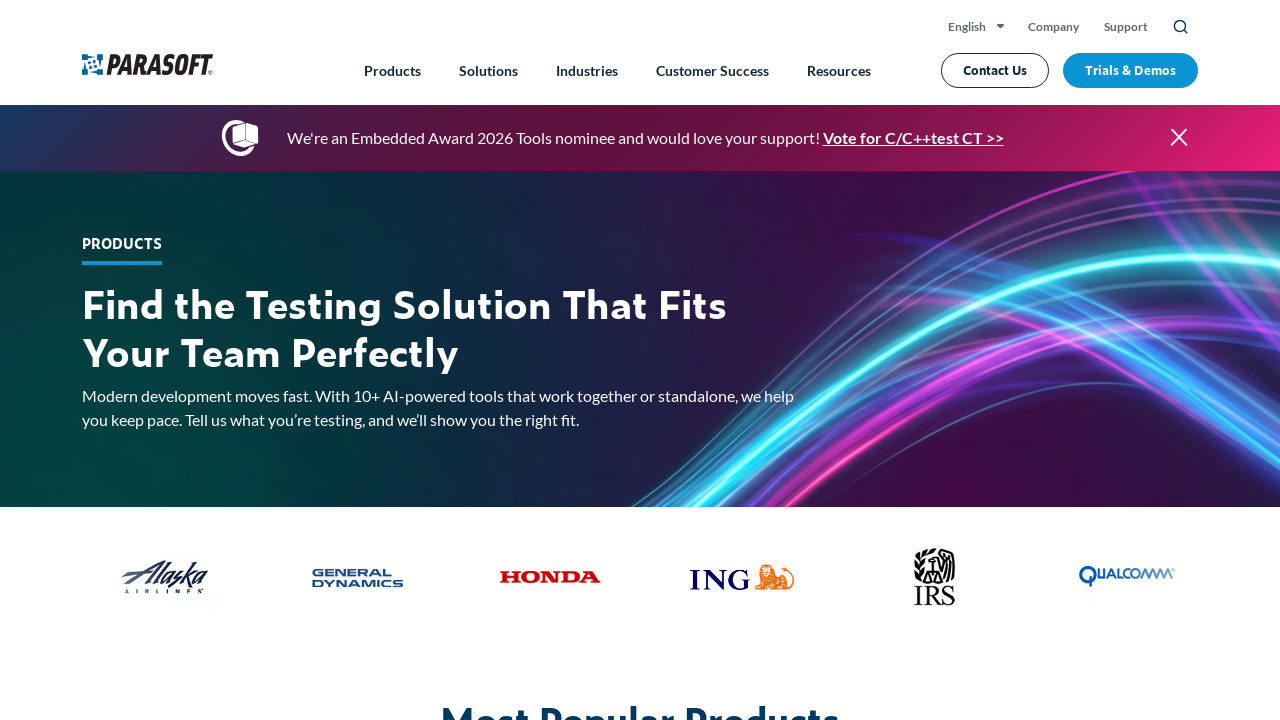

Products page loaded successfully
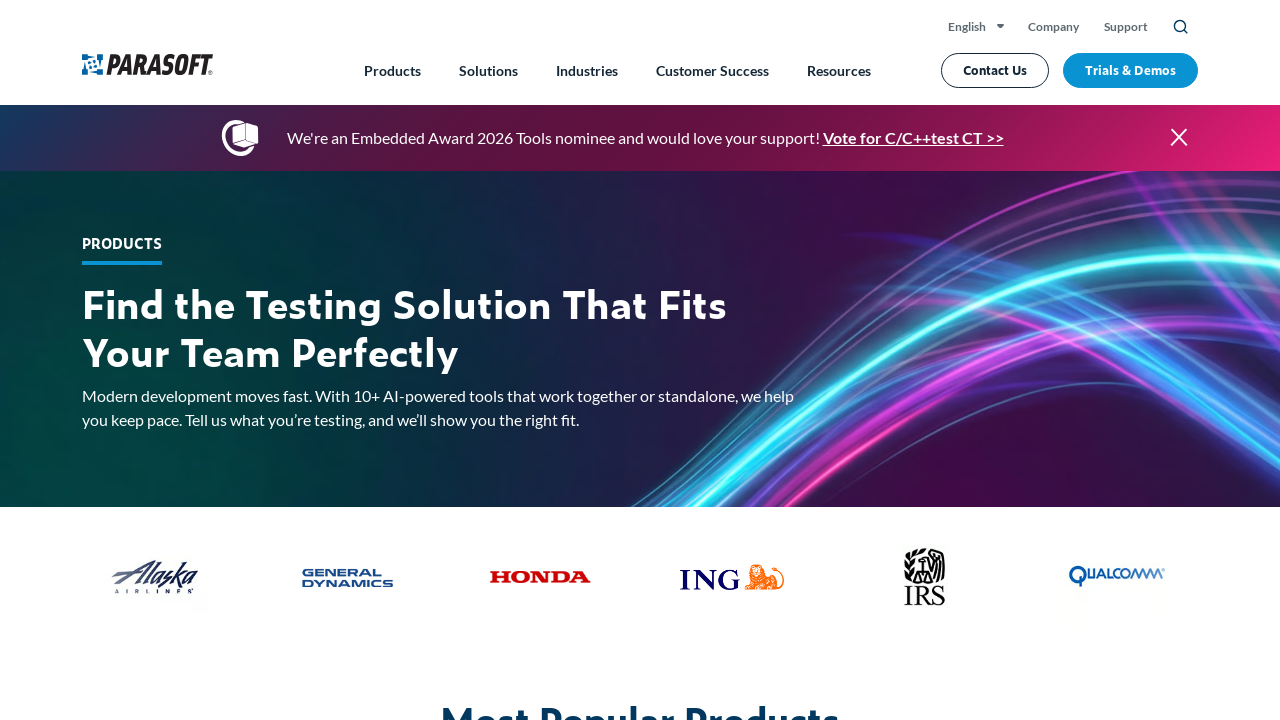

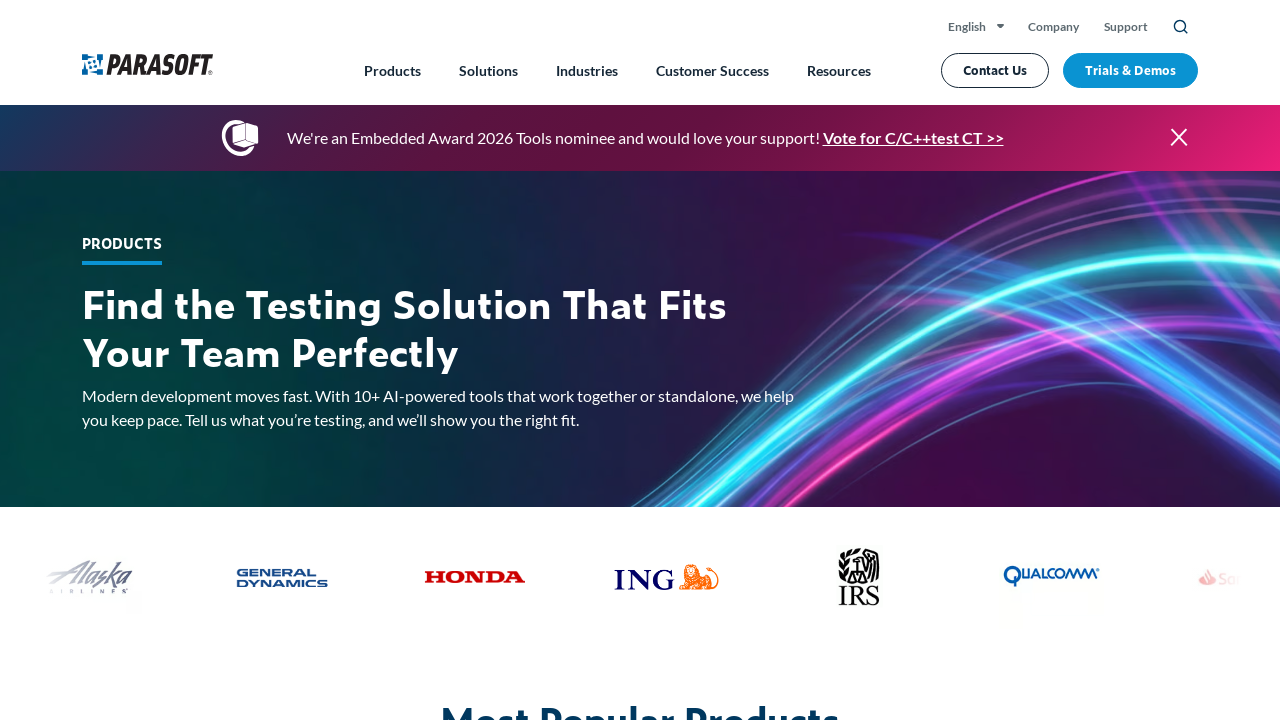